Tests JavaScript prompt alert functionality by navigating to the JavaScript Alerts page, triggering a prompt alert, entering text, and accepting it

Starting URL: https://the-internet.herokuapp.com/

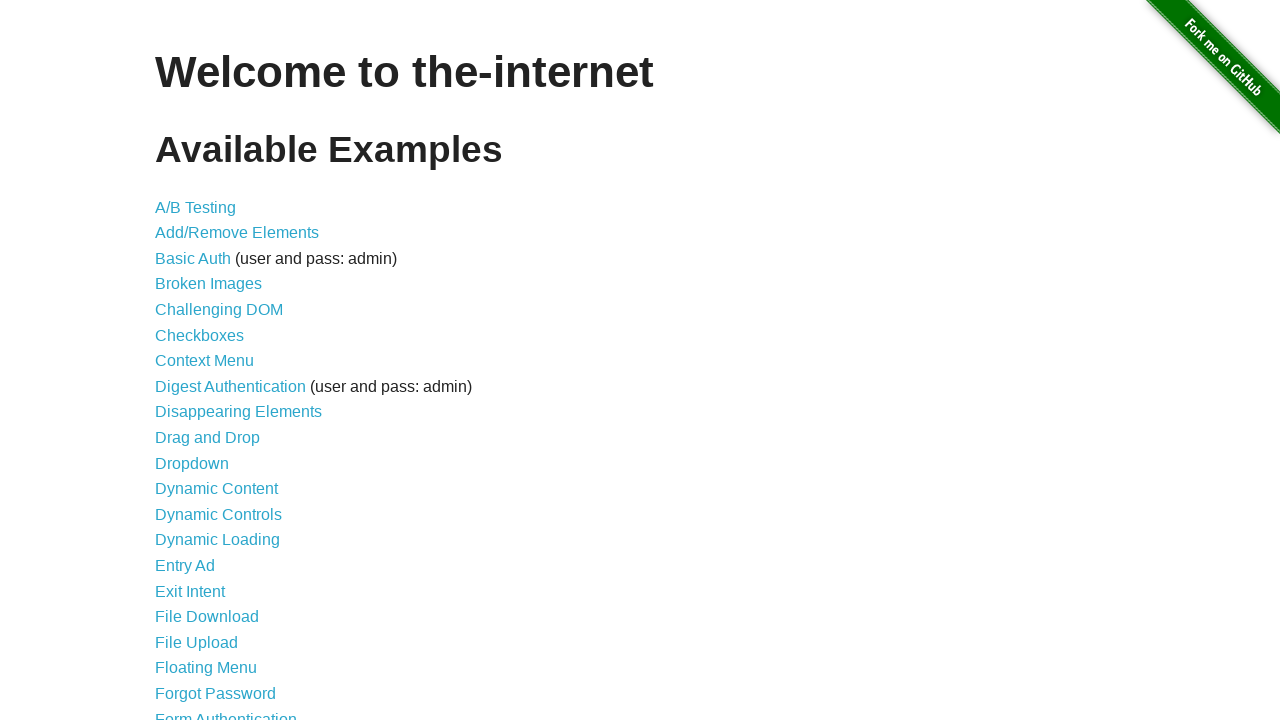

Clicked on JavaScript Alerts link at (214, 361) on text=JavaScript Alerts
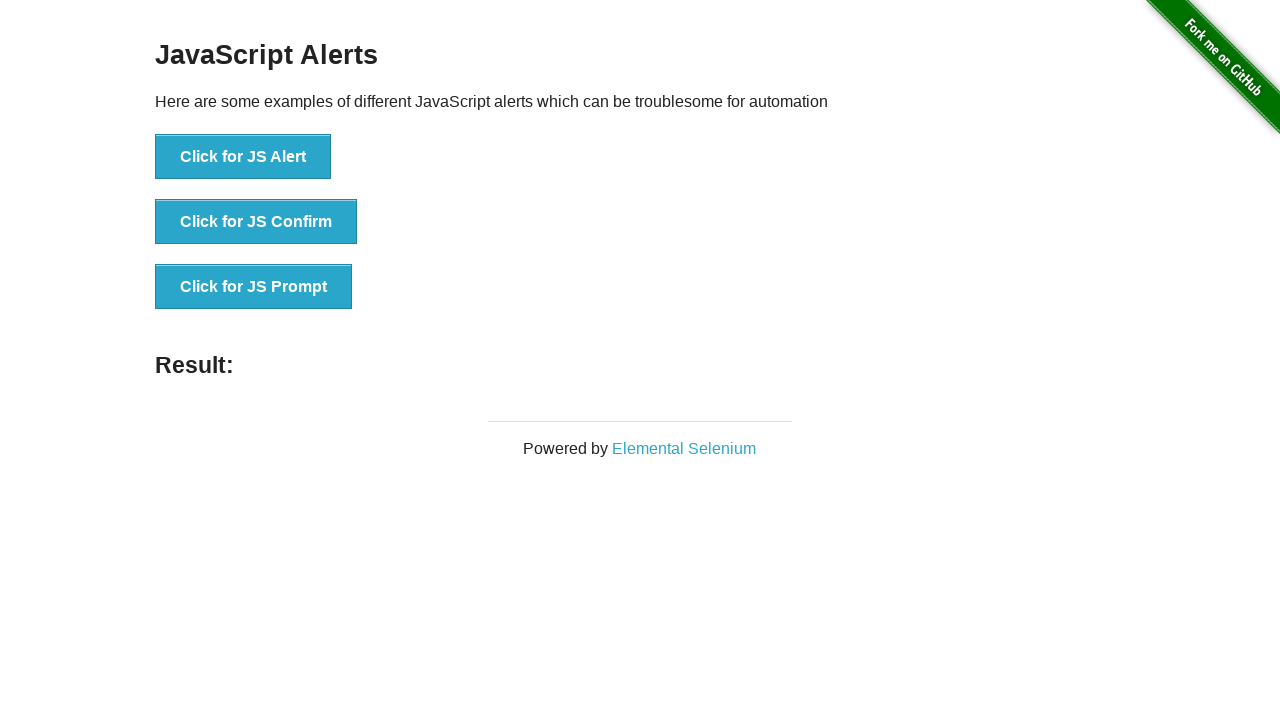

Clicked button to trigger JS Prompt at (254, 287) on button:has-text('Click for JS Prompt')
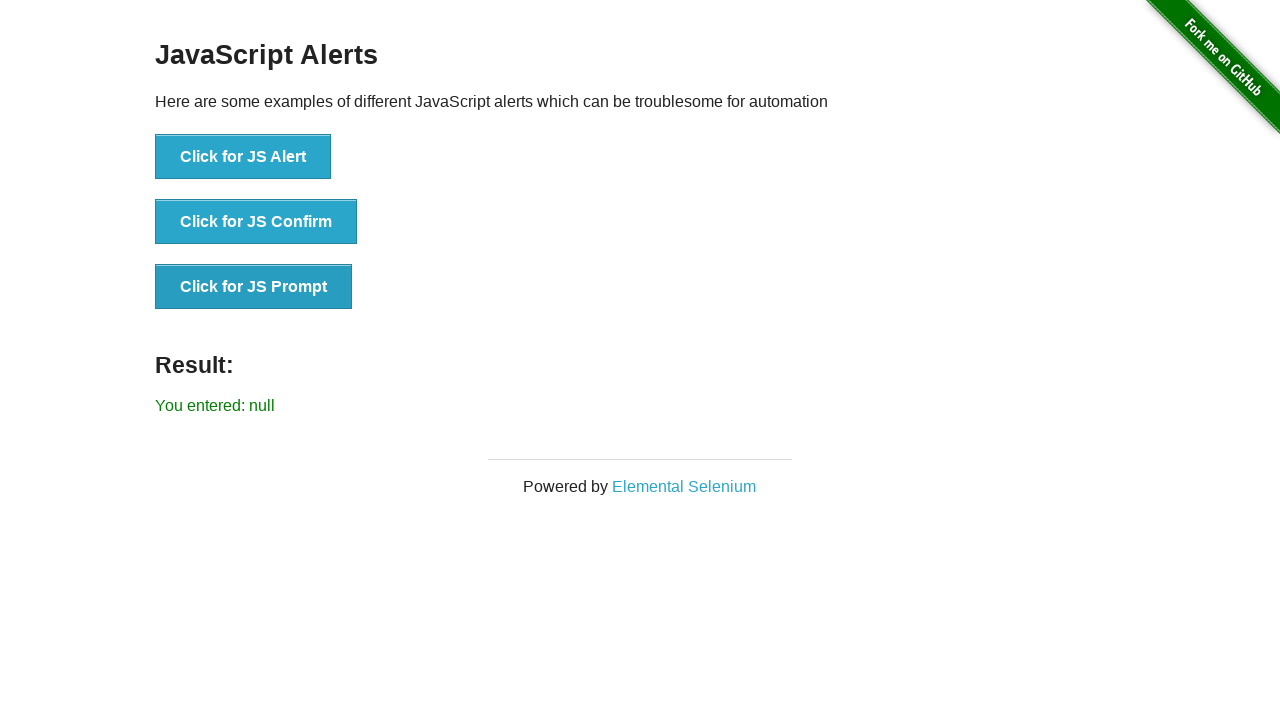

Set up dialog handler to accept prompt with text 'jijo peter'
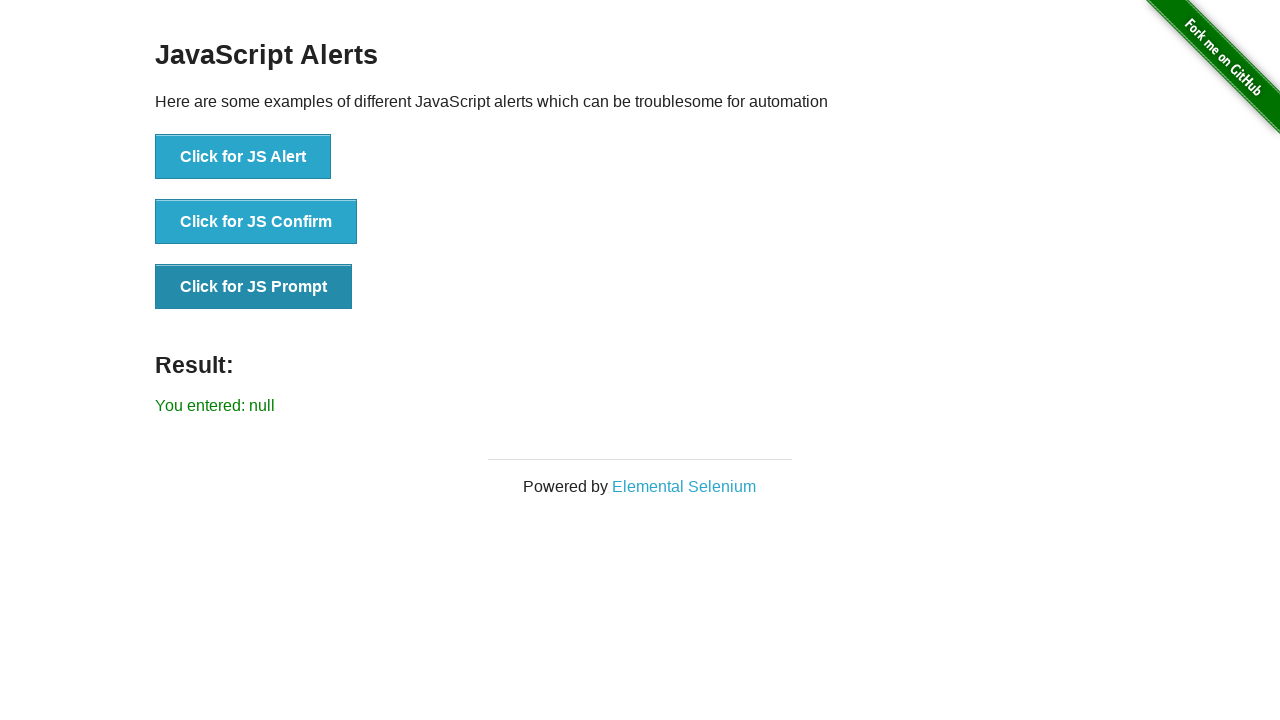

Clicked button to trigger JS Prompt again and accepted with text input at (254, 287) on button:has-text('Click for JS Prompt')
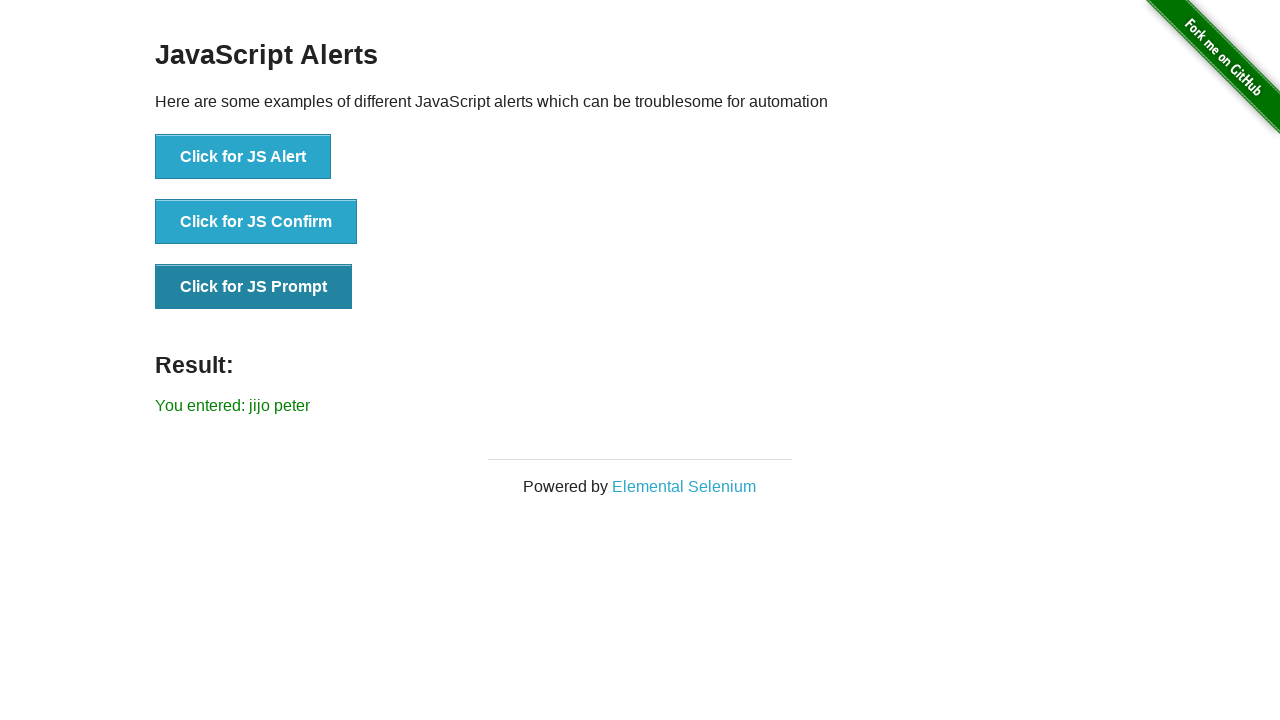

Verified result text is displayed
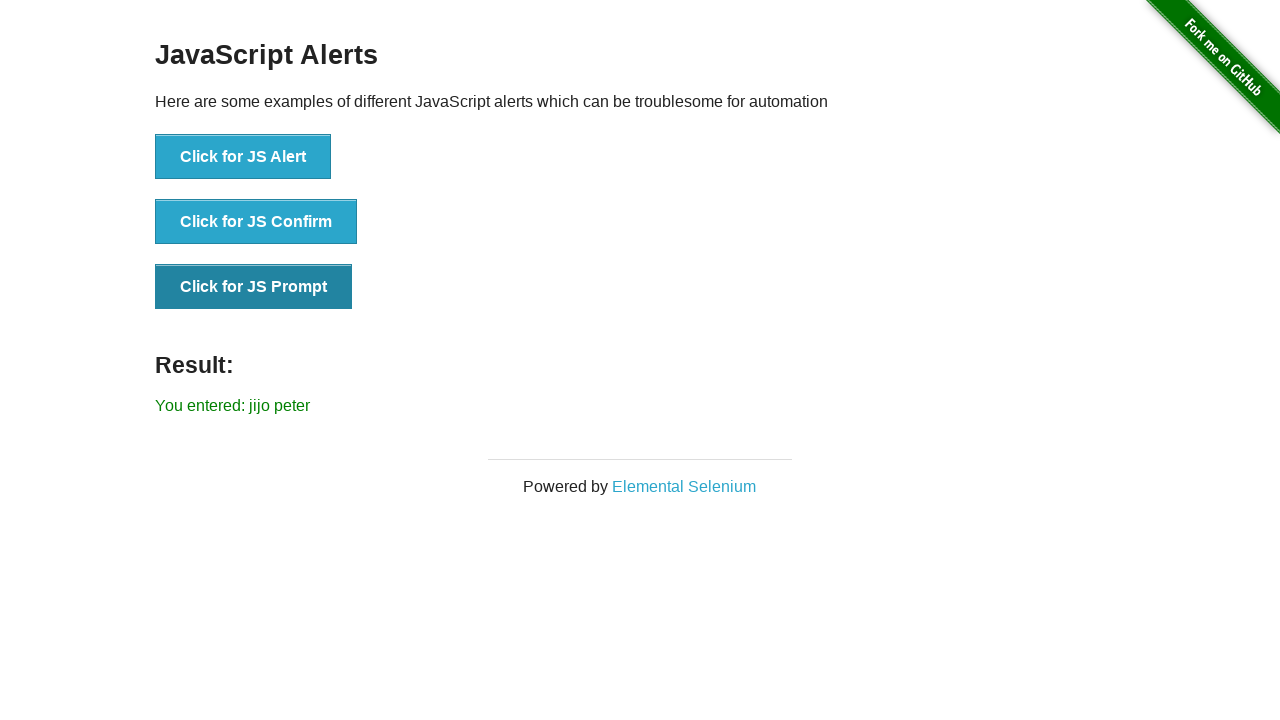

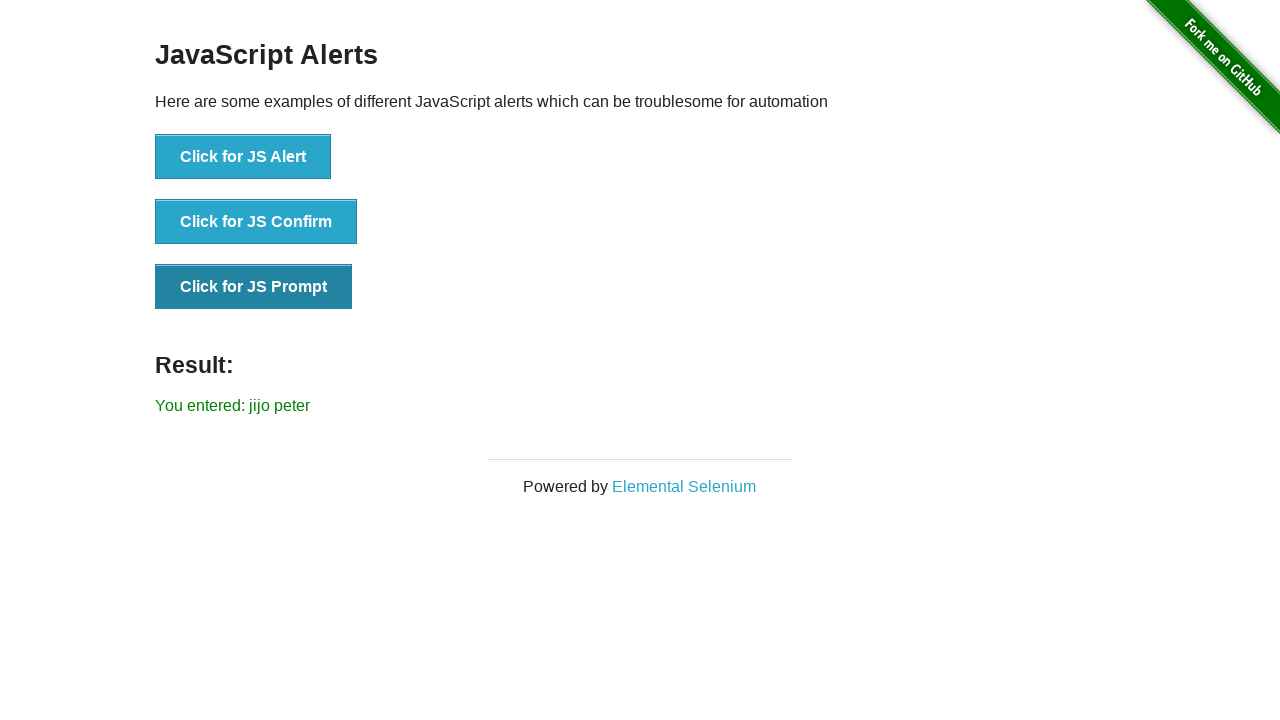